Tests Lichess puzzle functionality by navigating to the puzzles page and interacting with the chess board to retrieve puzzle information and board state.

Starting URL: https://lichess.org

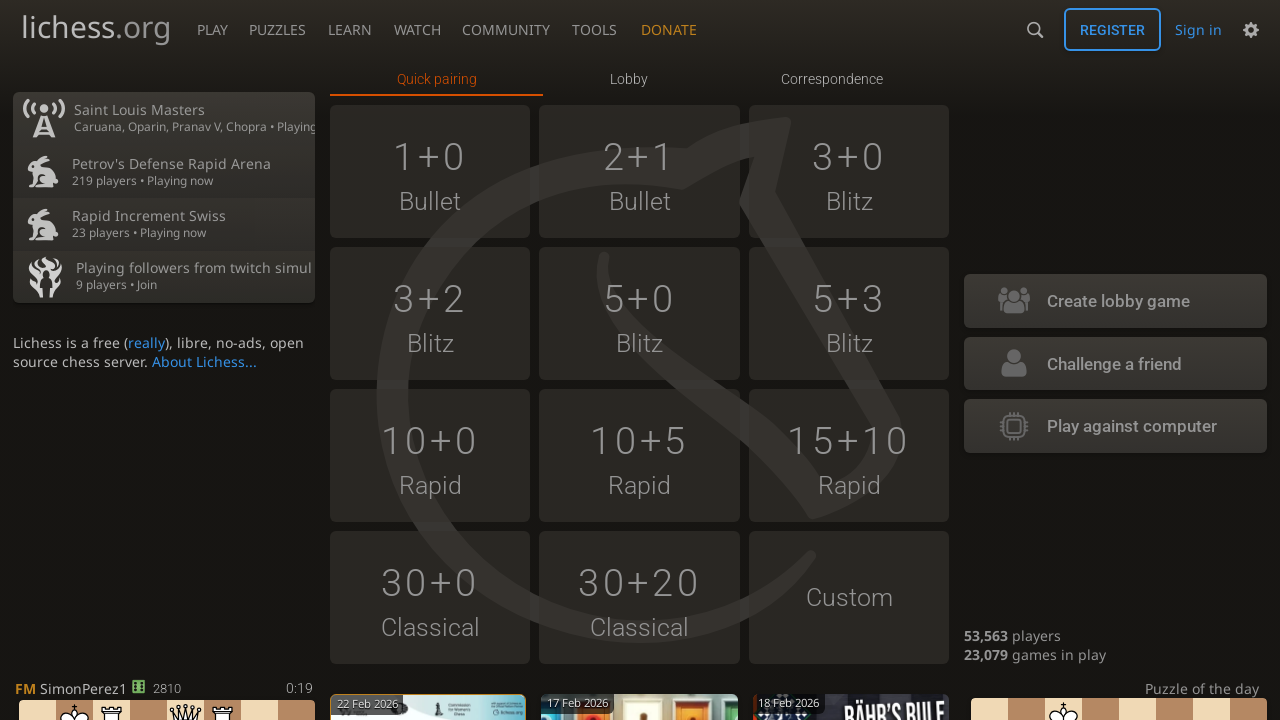

Hovered over Puzzles navigation link at (277, 26) on xpath=//a[@href='/training']
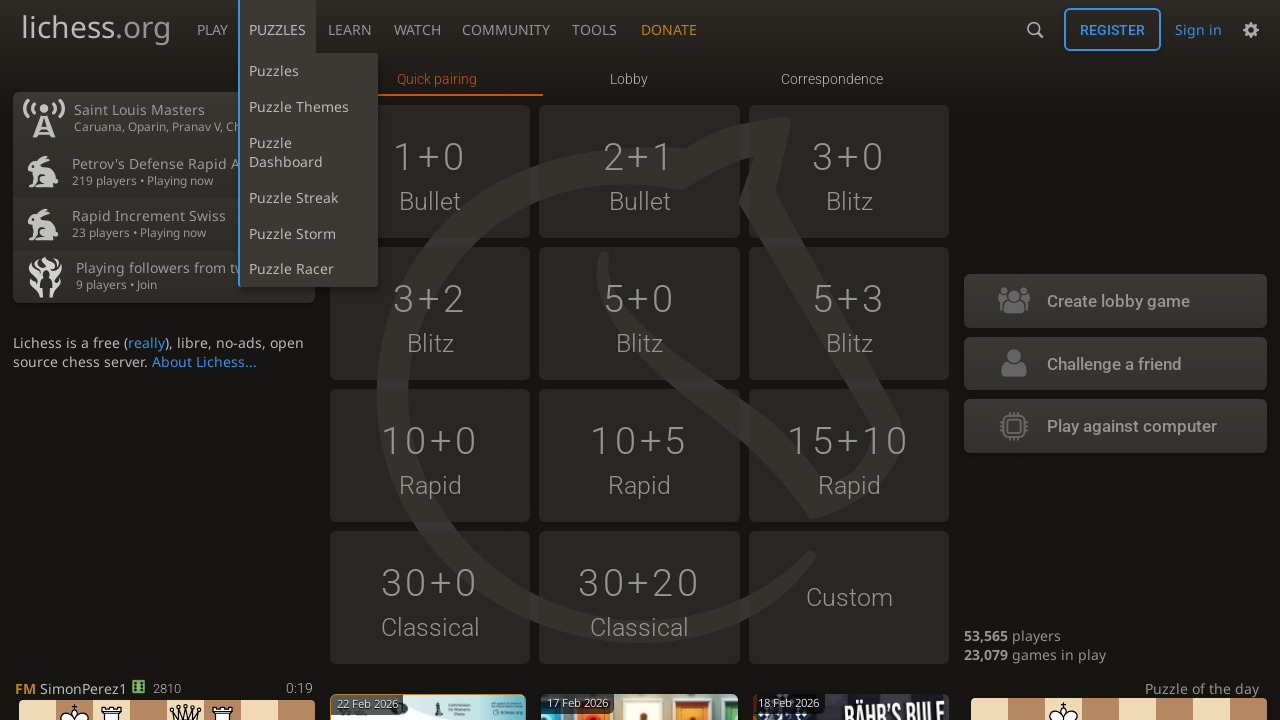

Clicked on Puzzles tab to navigate to puzzle page at (277, 26) on xpath=//a[@href='/training']
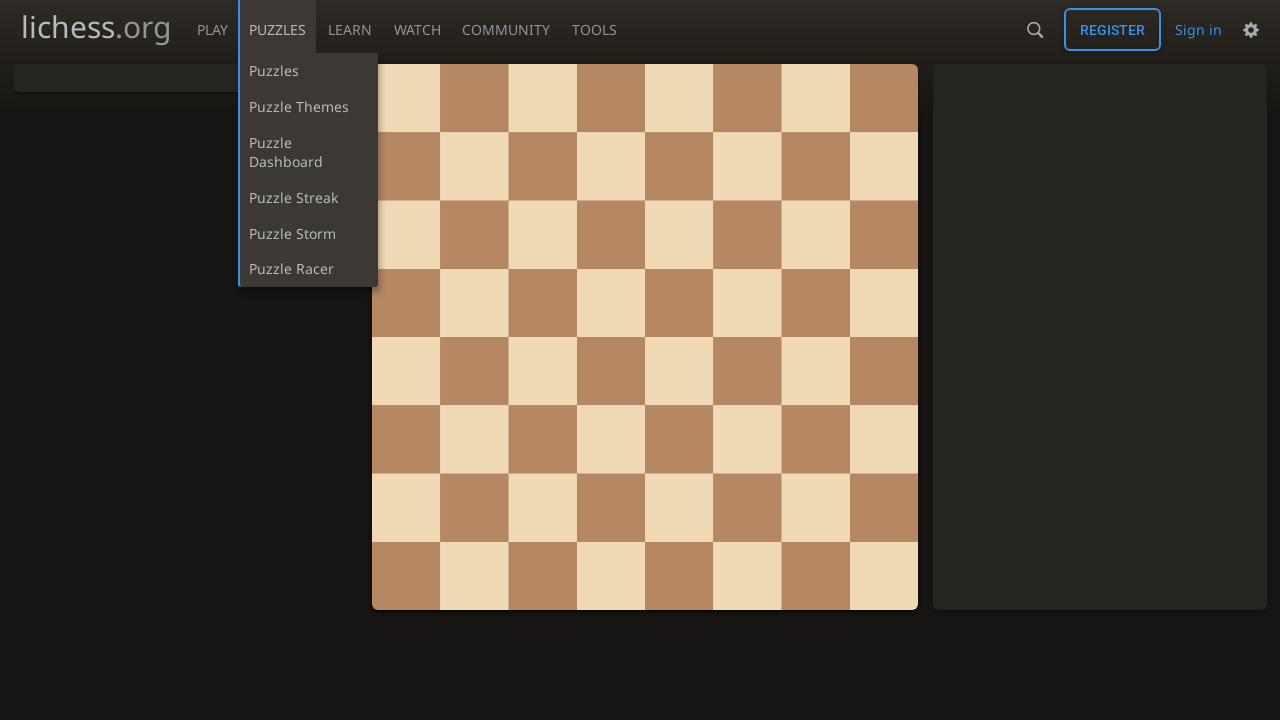

Puzzle page content loaded
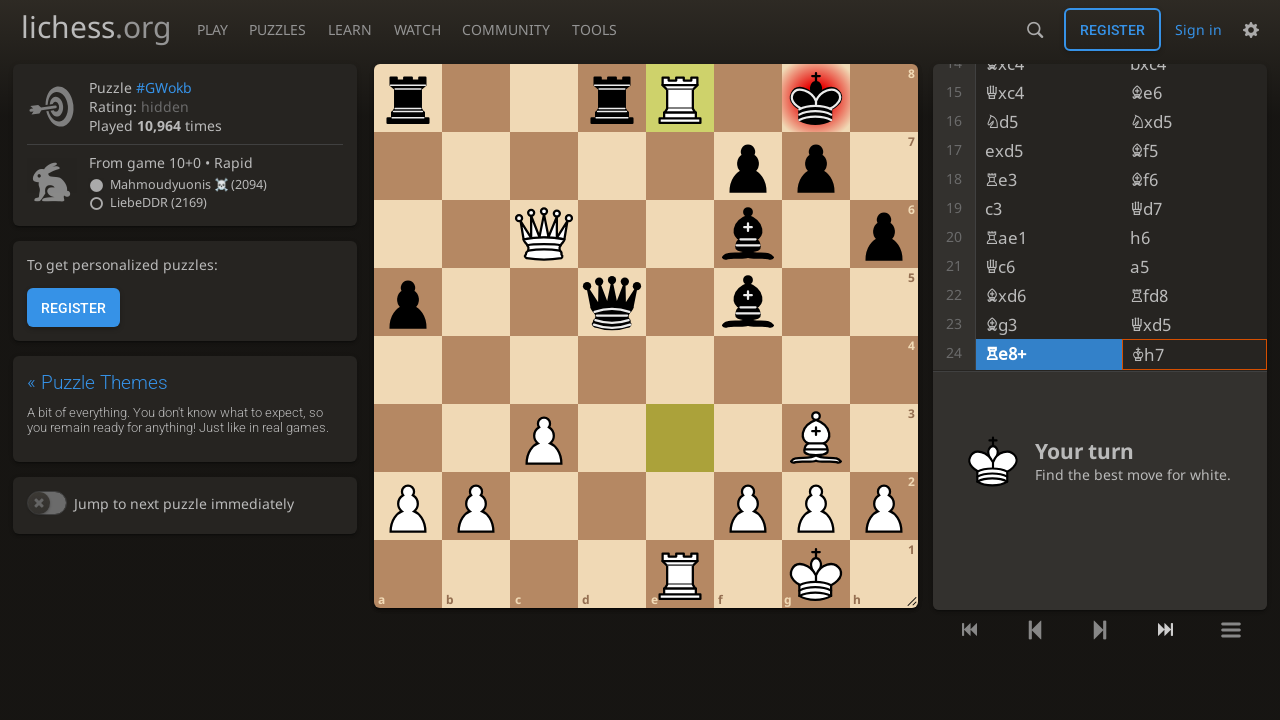

Chess board became visible on puzzle page
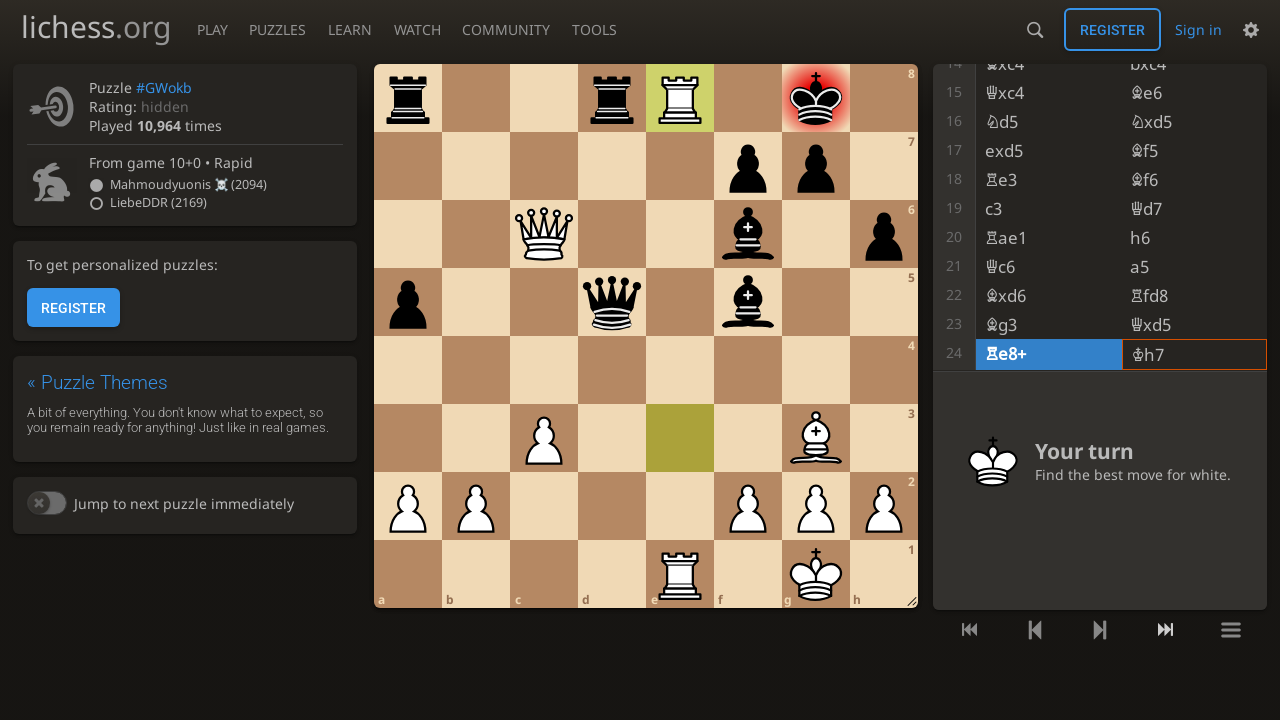

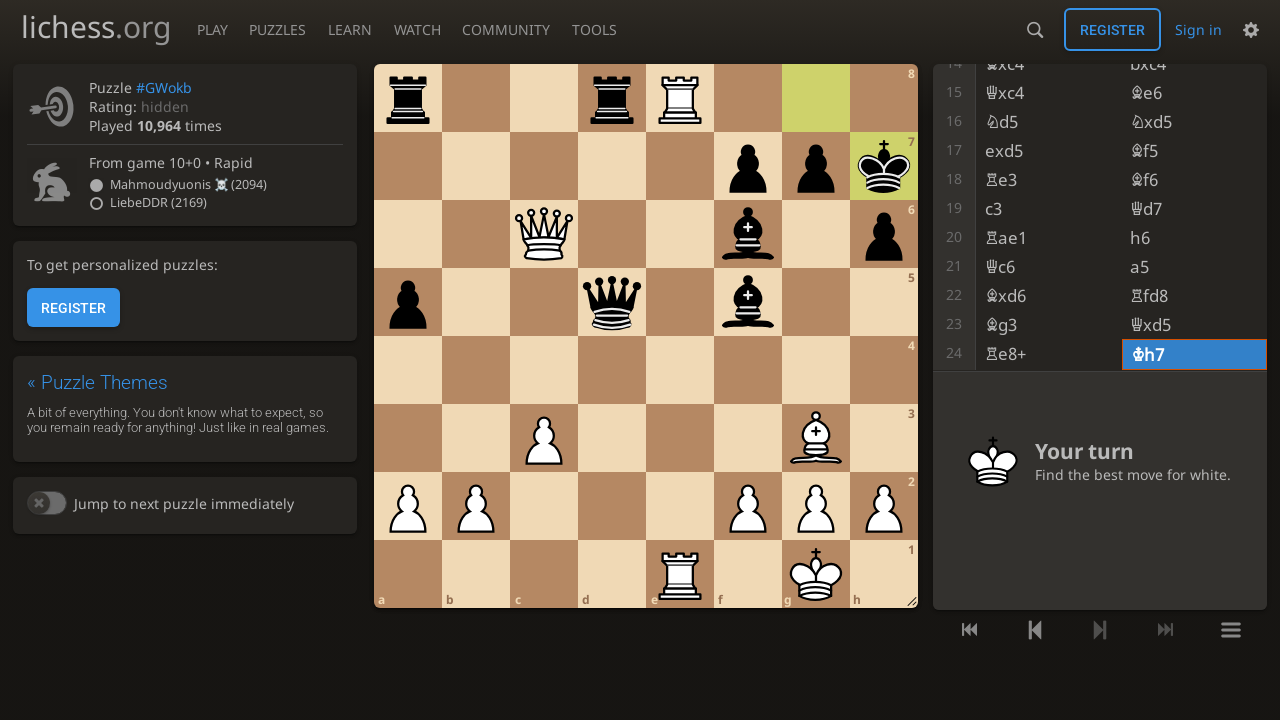